Tests browser window management functionality by opening a new window, navigating to a URL in that window, closing it, switching back to the parent window, and clicking a button on the original page.

Starting URL: http://demo.automationtesting.in/Windows.html

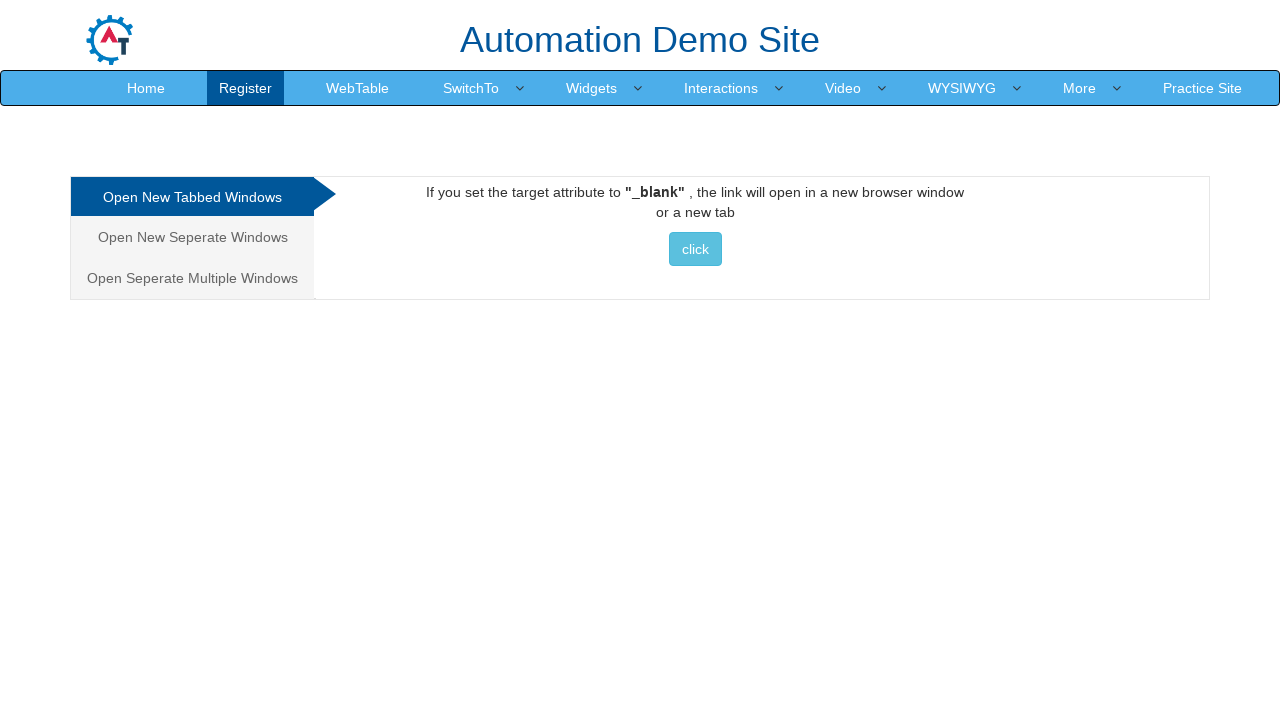

Stored reference to the original parent page
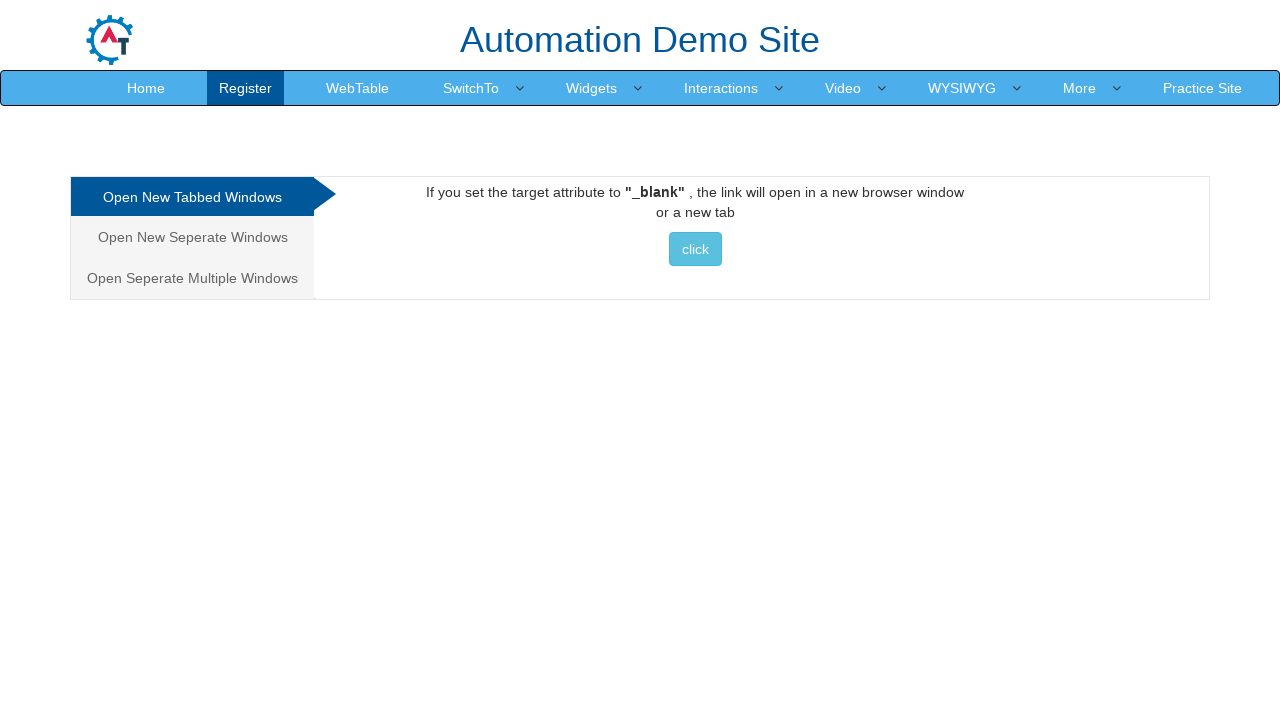

Opened a new browser window
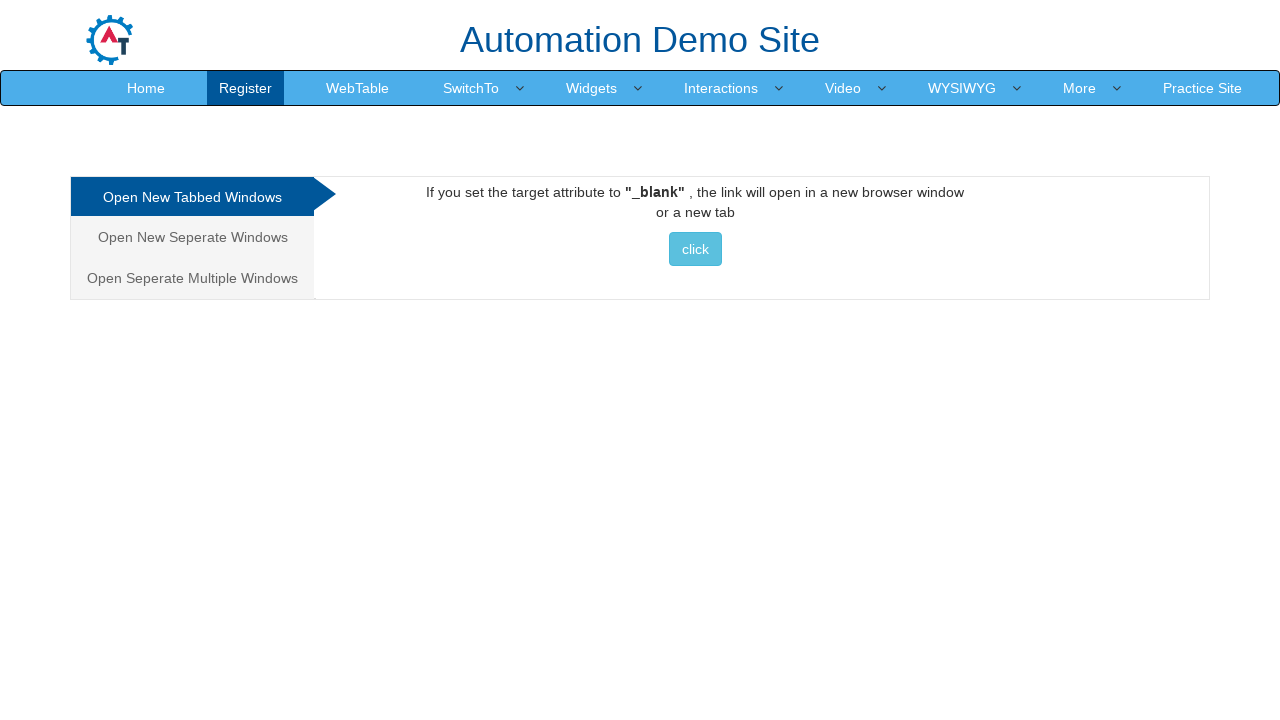

Navigated to Selenium WebDriver documentation in the new window
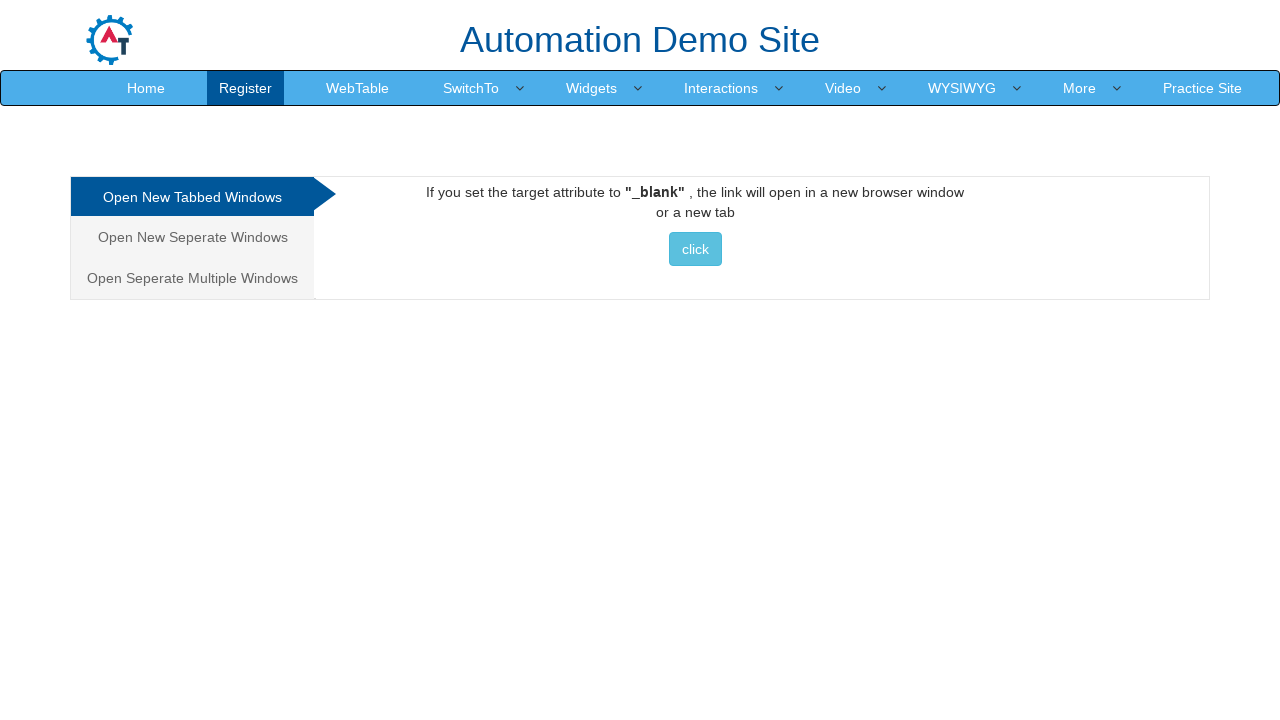

Closed the new window
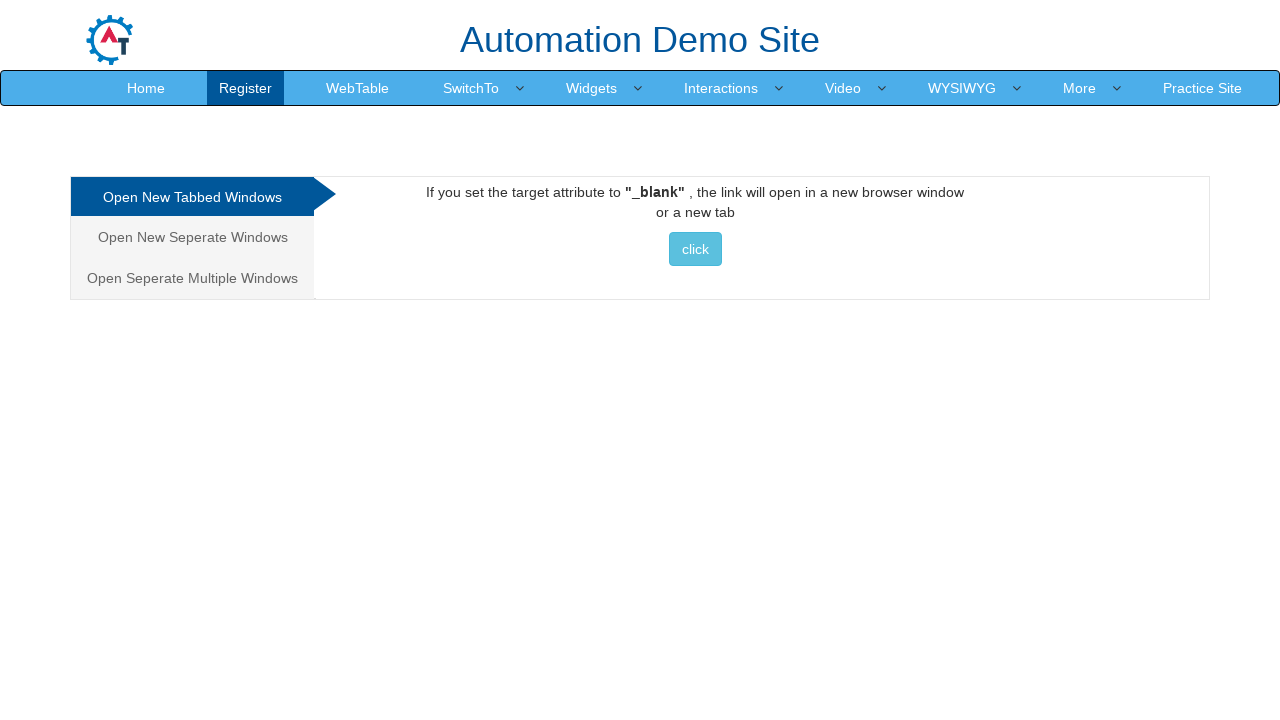

Clicked the button in the Tabbed section on the parent window at (695, 249) on xpath=//div[@id="Tabbed"]/a/button
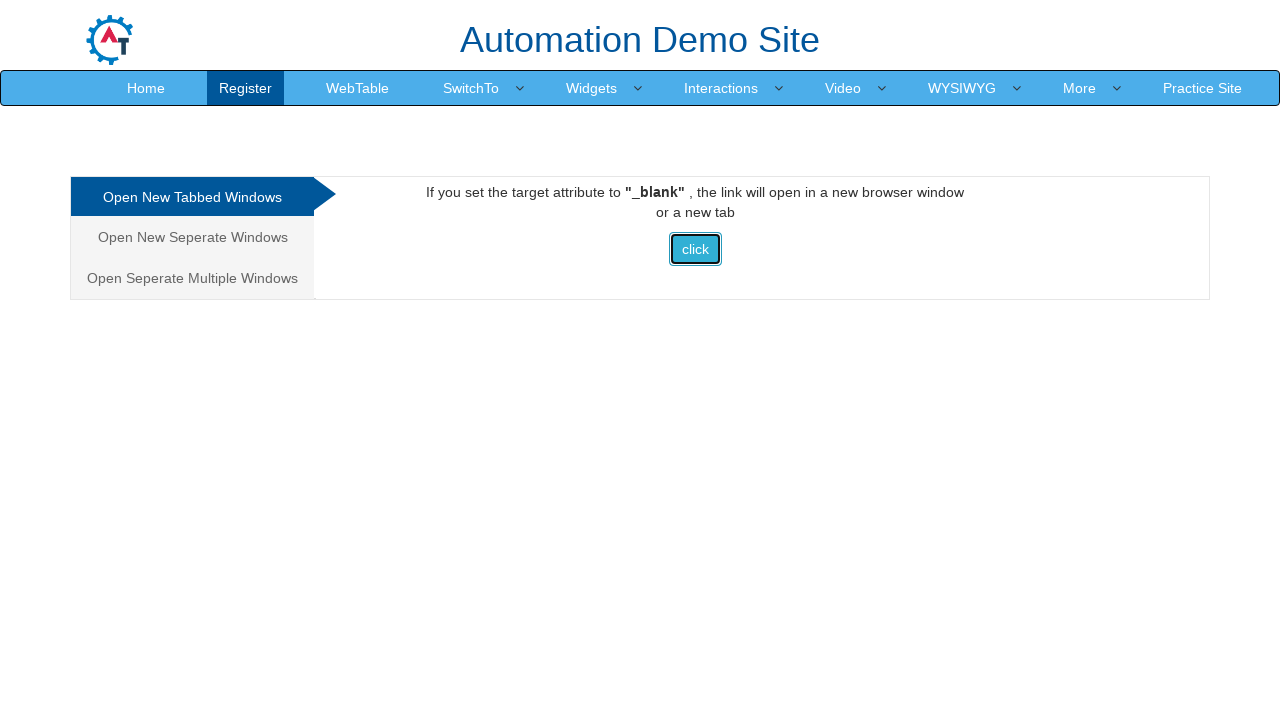

Waited 2 seconds for any resulting action to complete
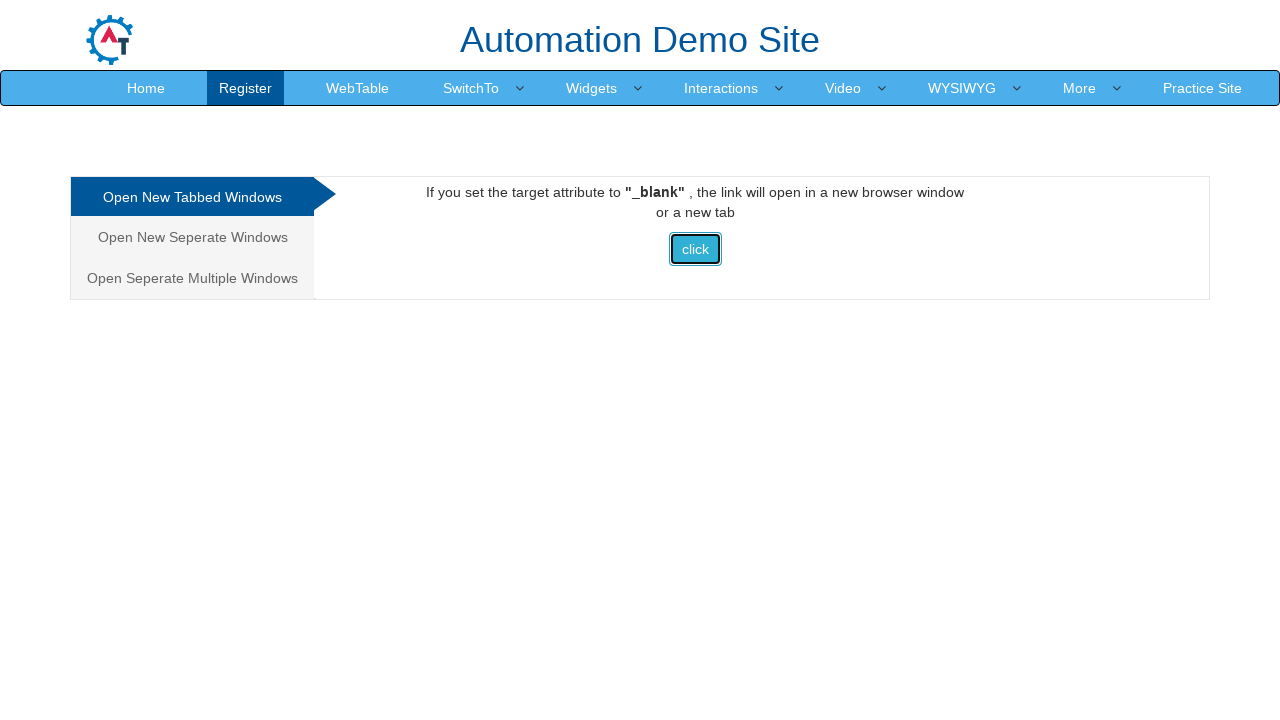

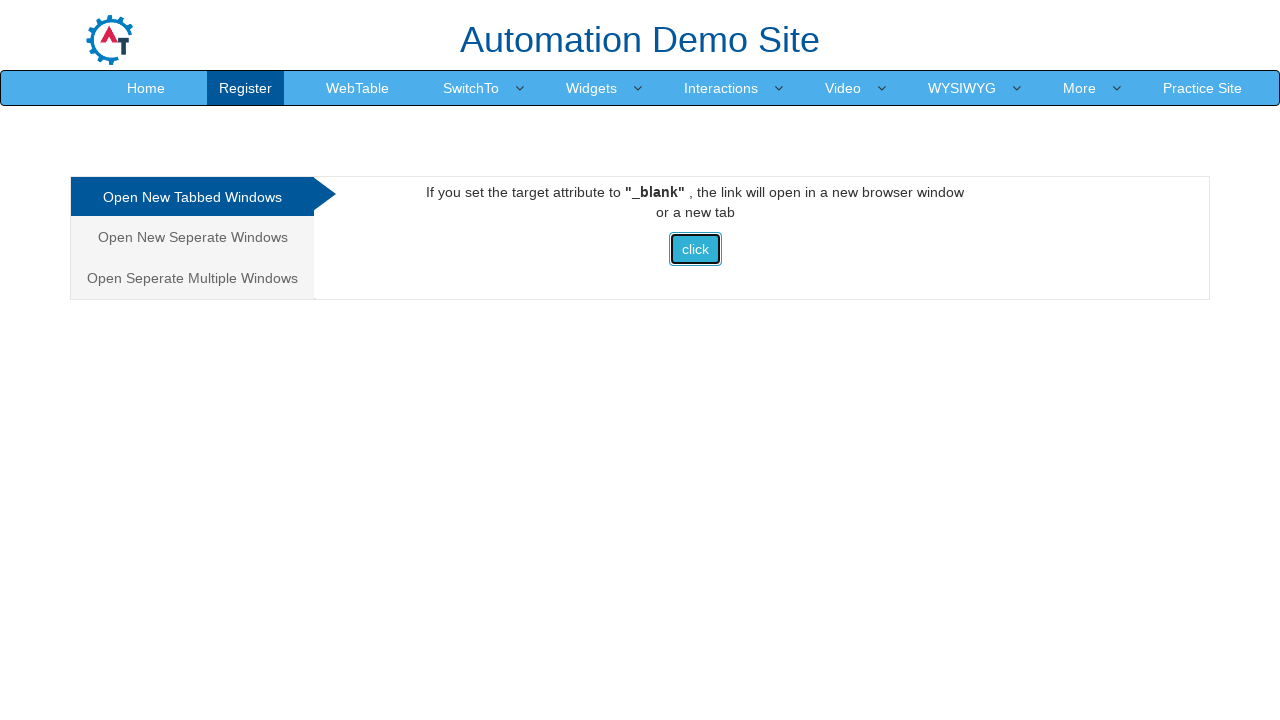